Tests passenger dropdown functionality by opening the passenger info dropdown and incrementing the adult passenger count 4 times using a loop, then closing the dropdown.

Starting URL: https://rahulshettyacademy.com/dropdownsPractise/

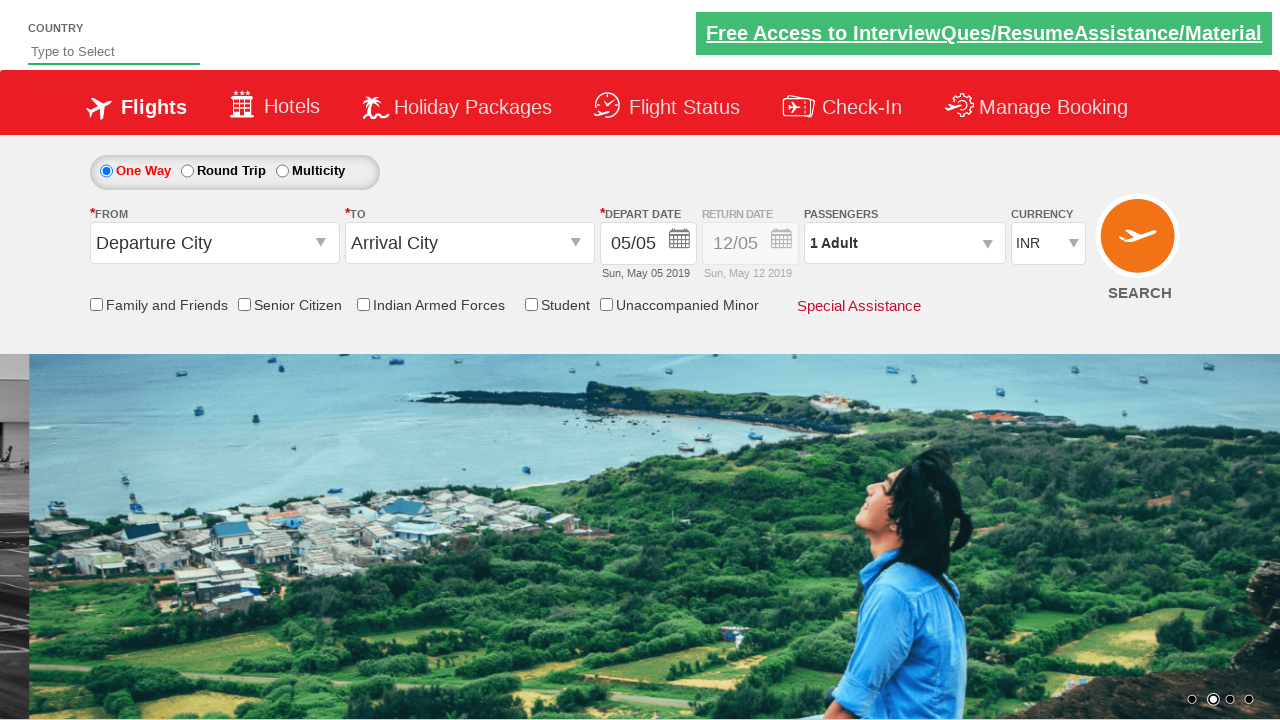

Clicked on passenger info dropdown to open it at (904, 243) on #divpaxinfo
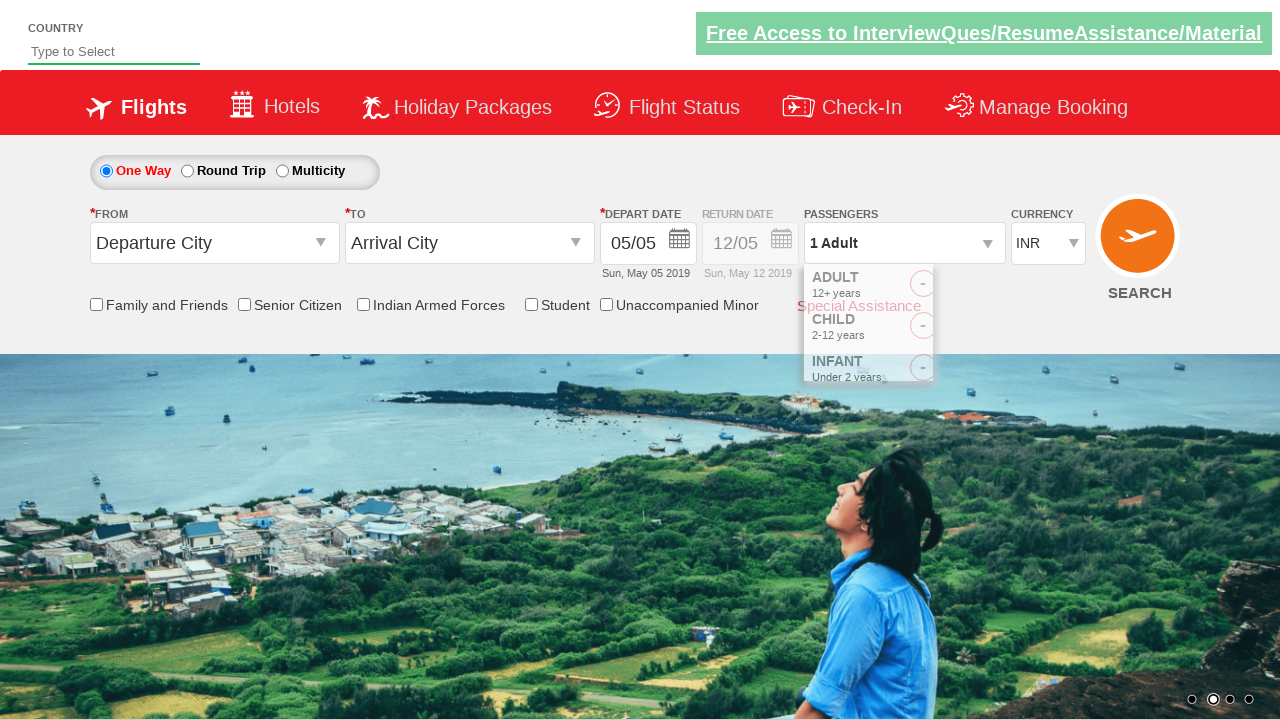

Waited for dropdown to be visible
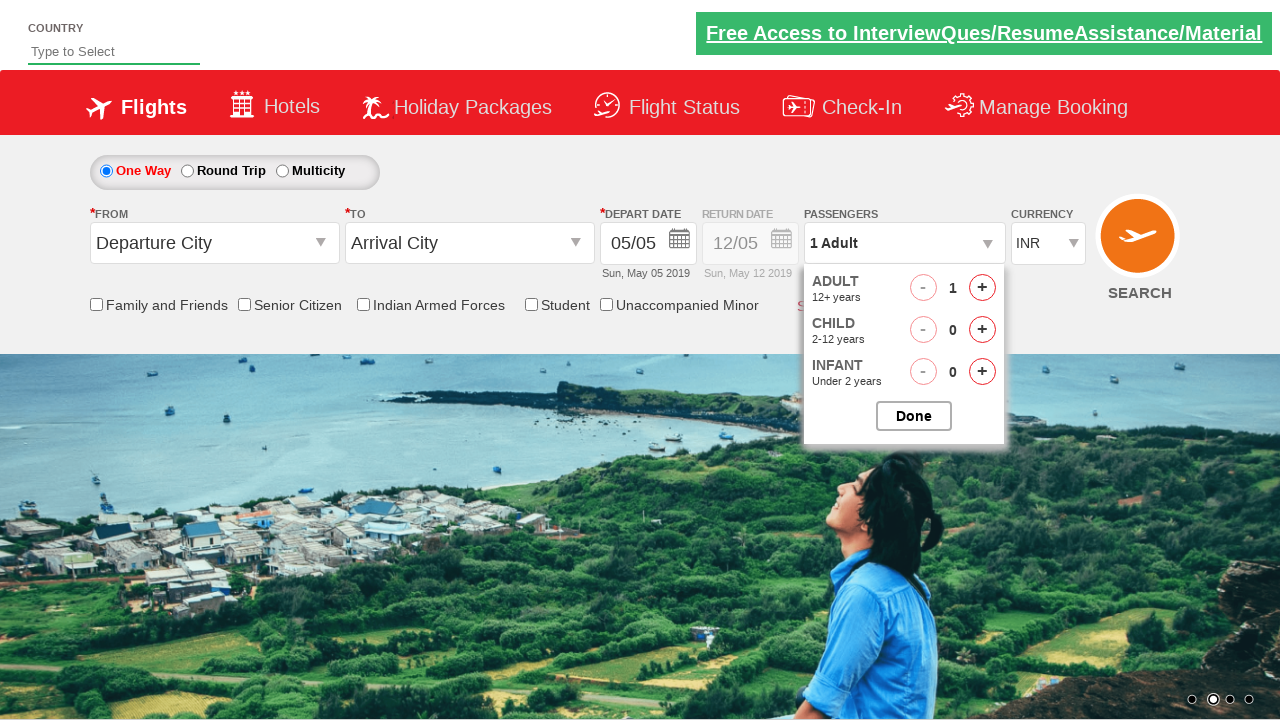

Incremented adult passenger count (iteration 1 of 4) at (982, 288) on #hrefIncAdt
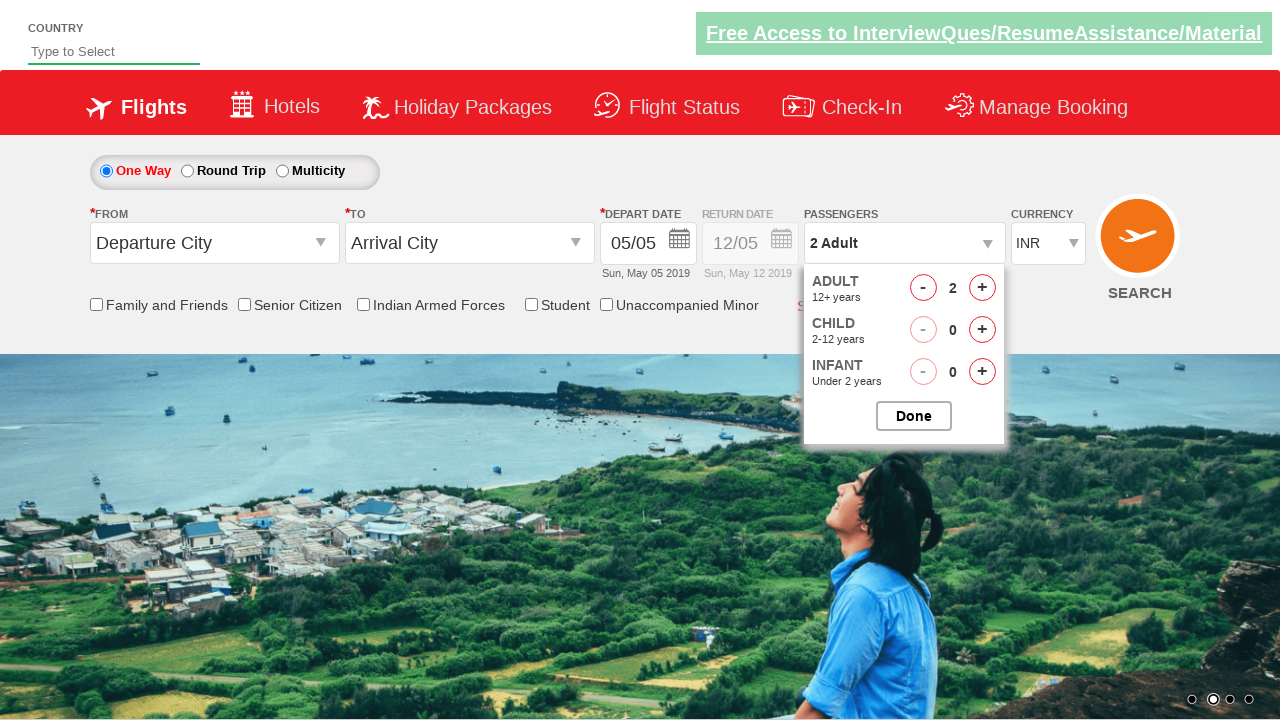

Incremented adult passenger count (iteration 2 of 4) at (982, 288) on #hrefIncAdt
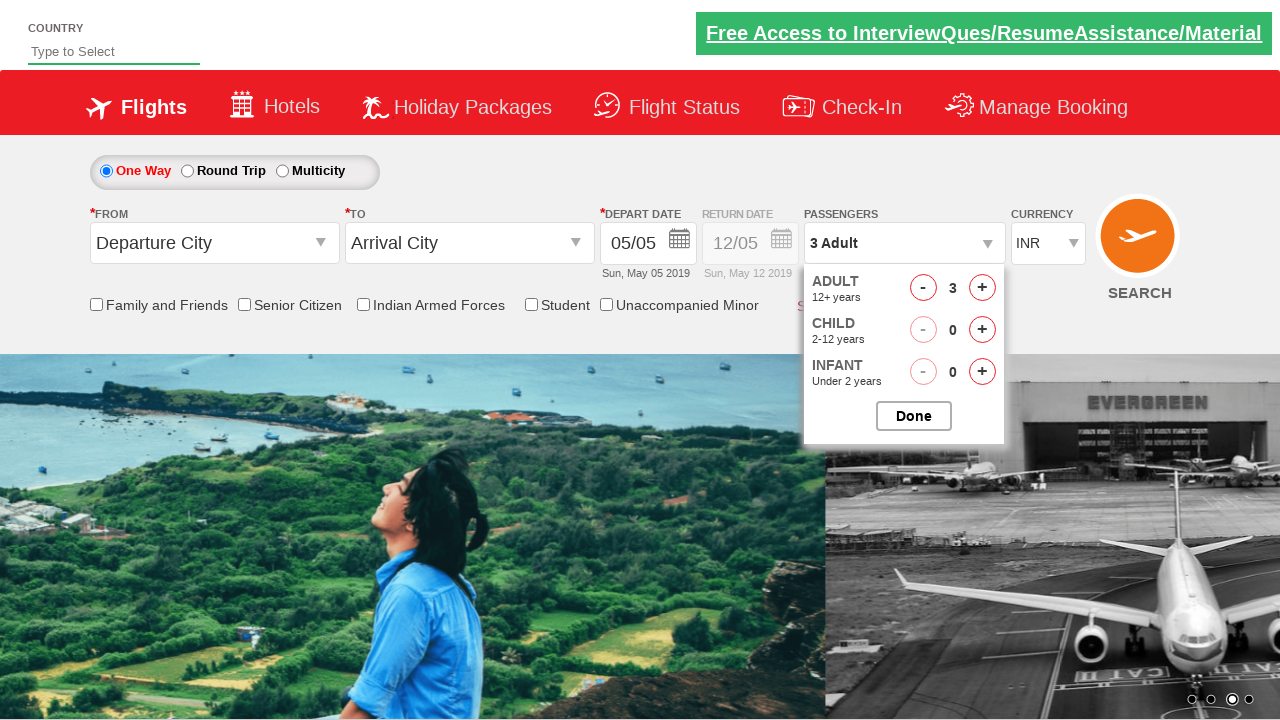

Incremented adult passenger count (iteration 3 of 4) at (982, 288) on #hrefIncAdt
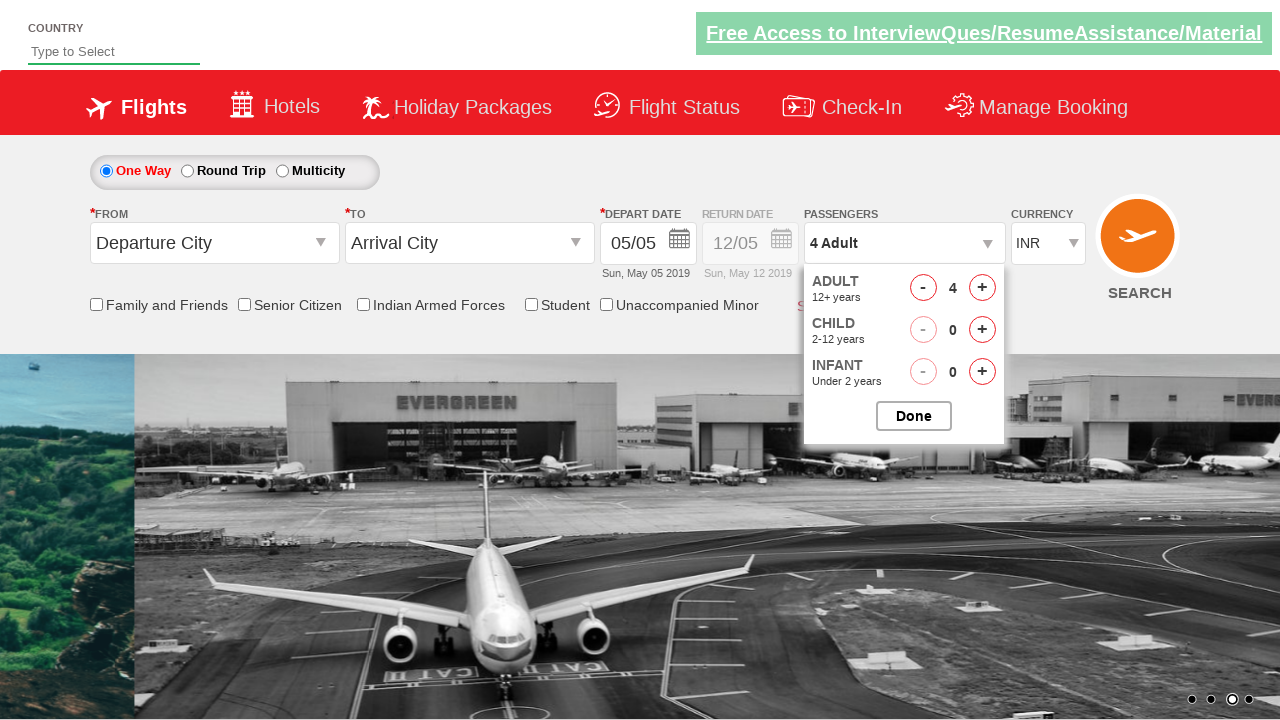

Incremented adult passenger count (iteration 4 of 4) at (982, 288) on #hrefIncAdt
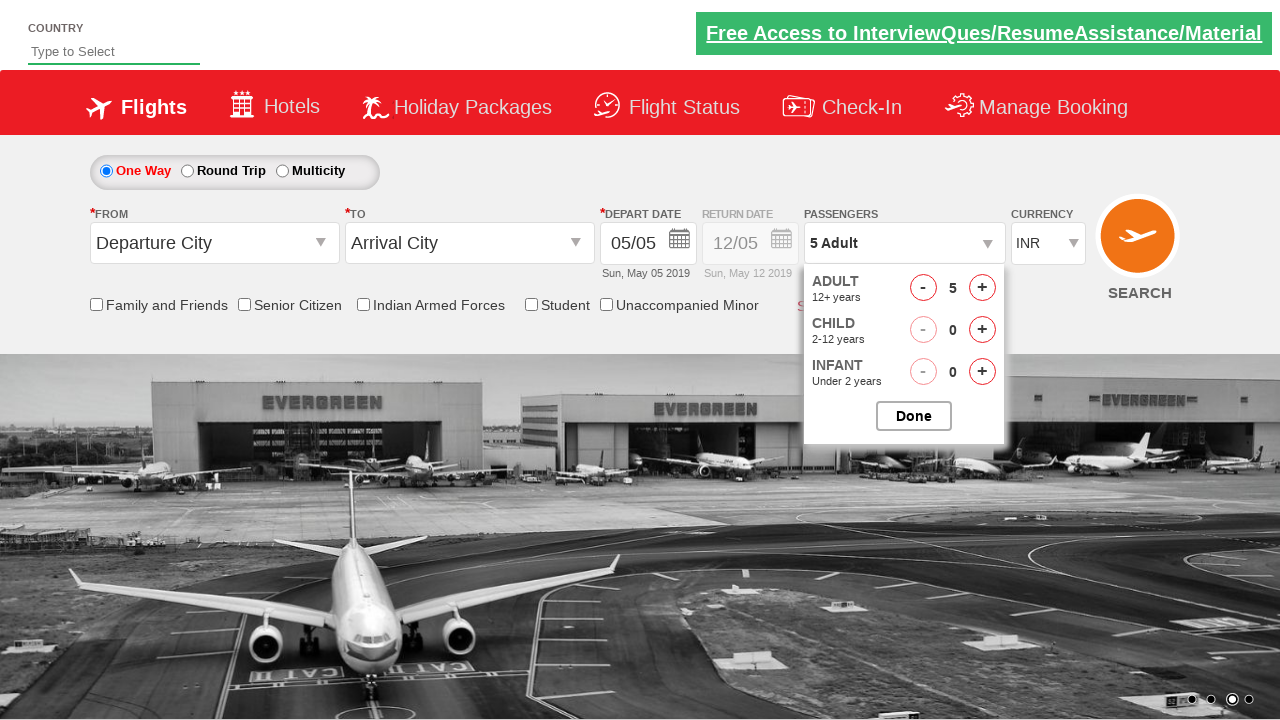

Closed the passenger options dropdown at (914, 416) on #btnclosepaxoption
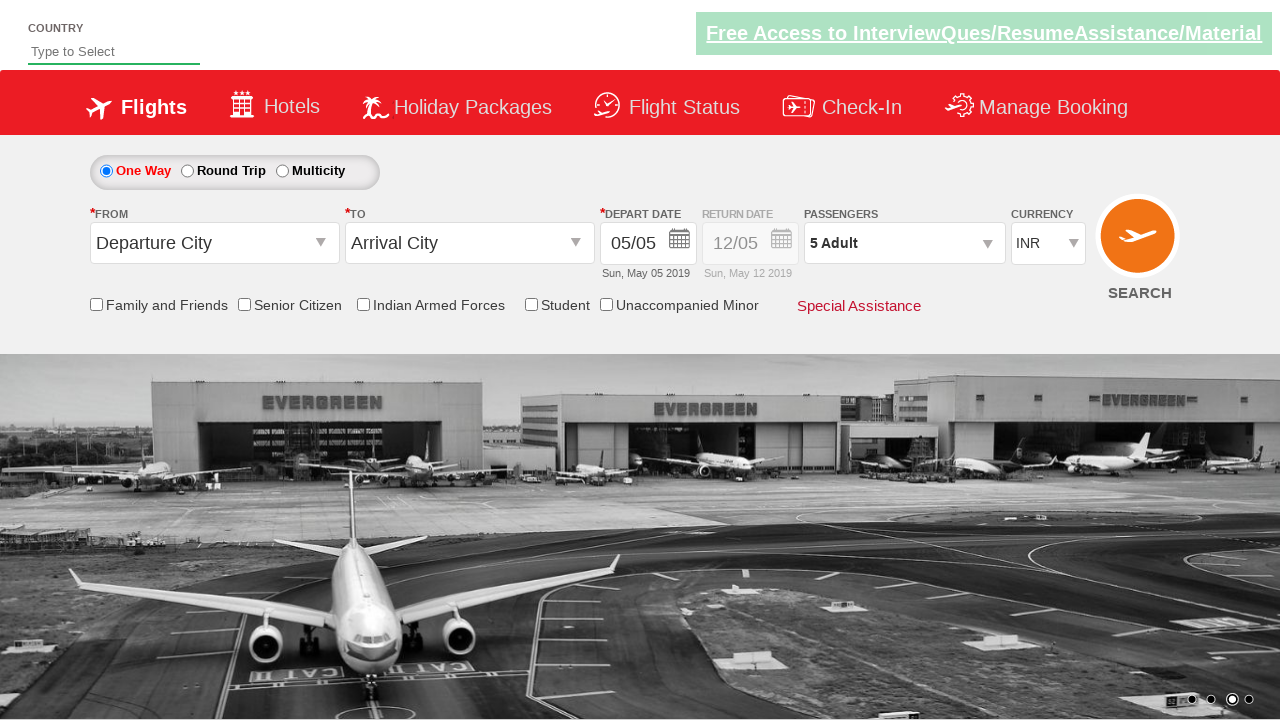

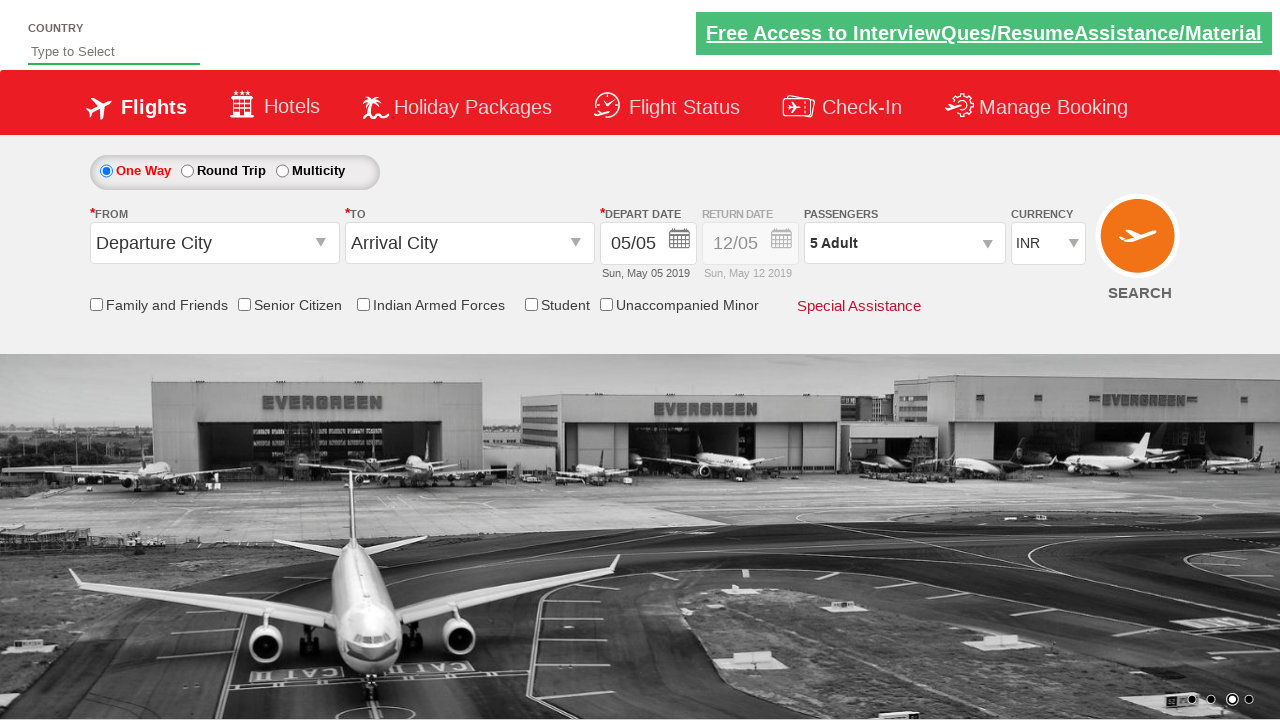